Navigates to the Sauce Demo website and verifies the page loads successfully

Starting URL: https://www.saucedemo.com/v1/

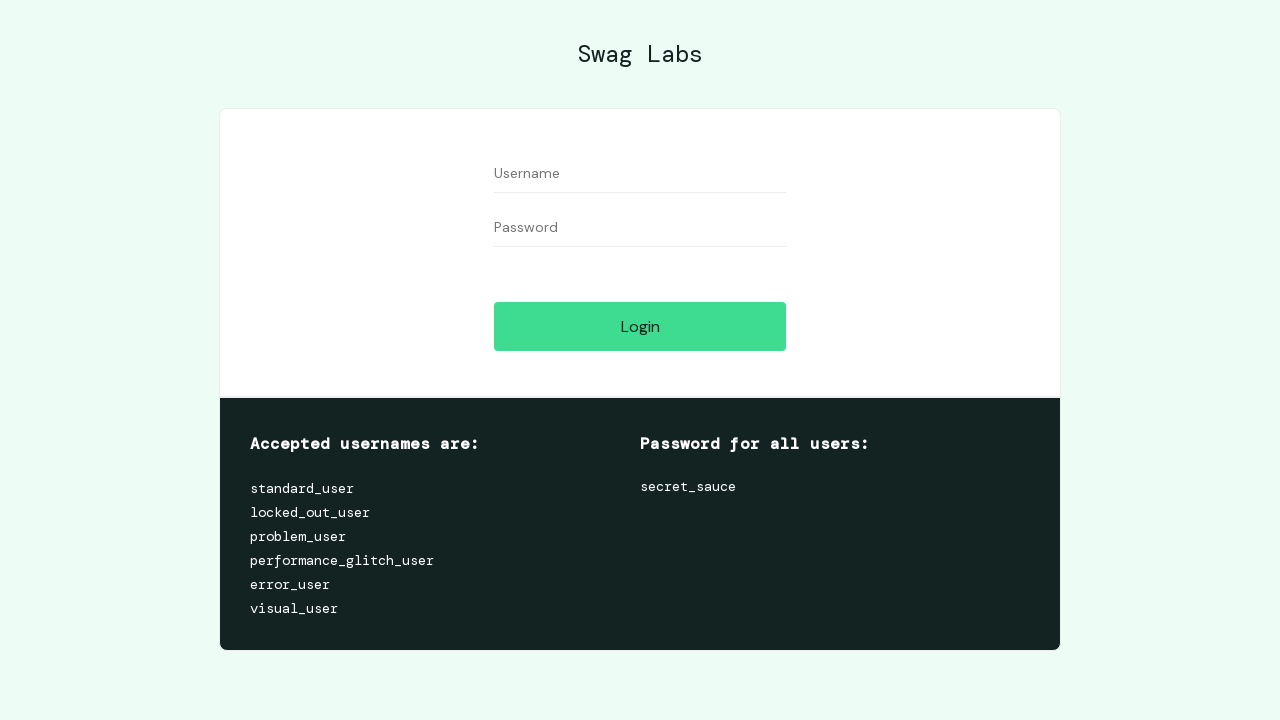

Navigated to Sauce Demo website at https://www.saucedemo.com/v1/
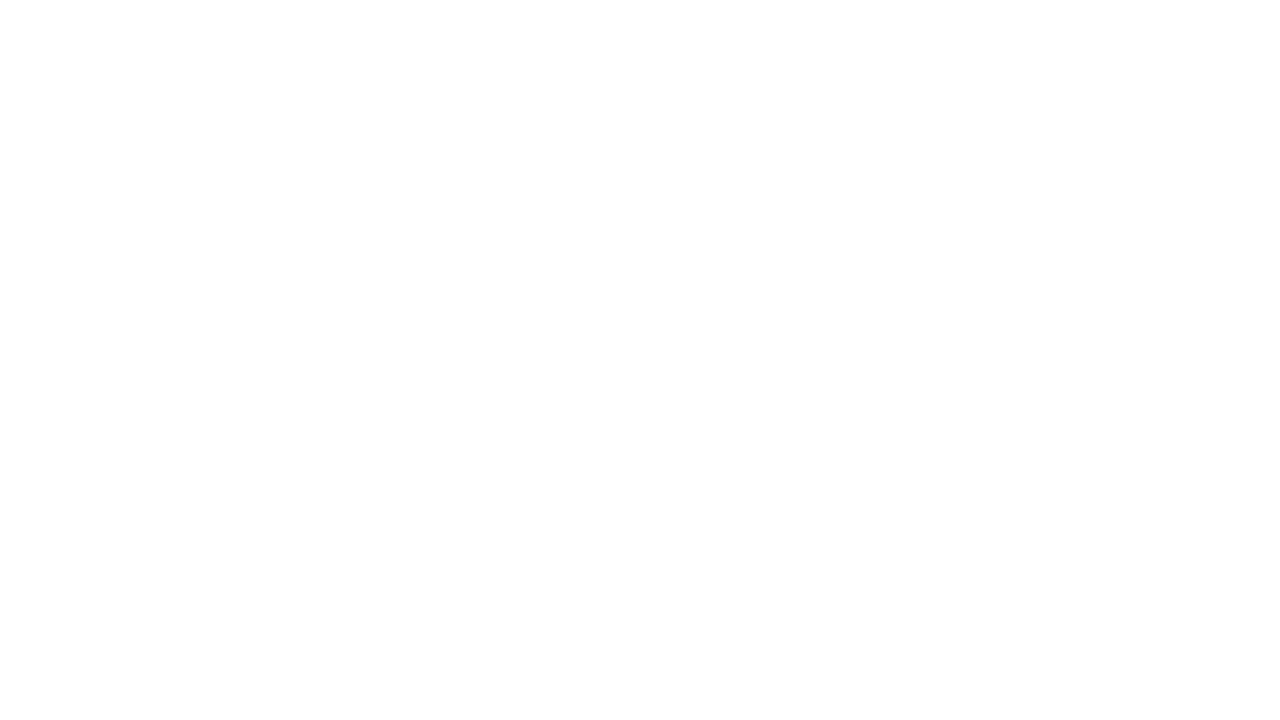

Page loaded successfully and network activity completed
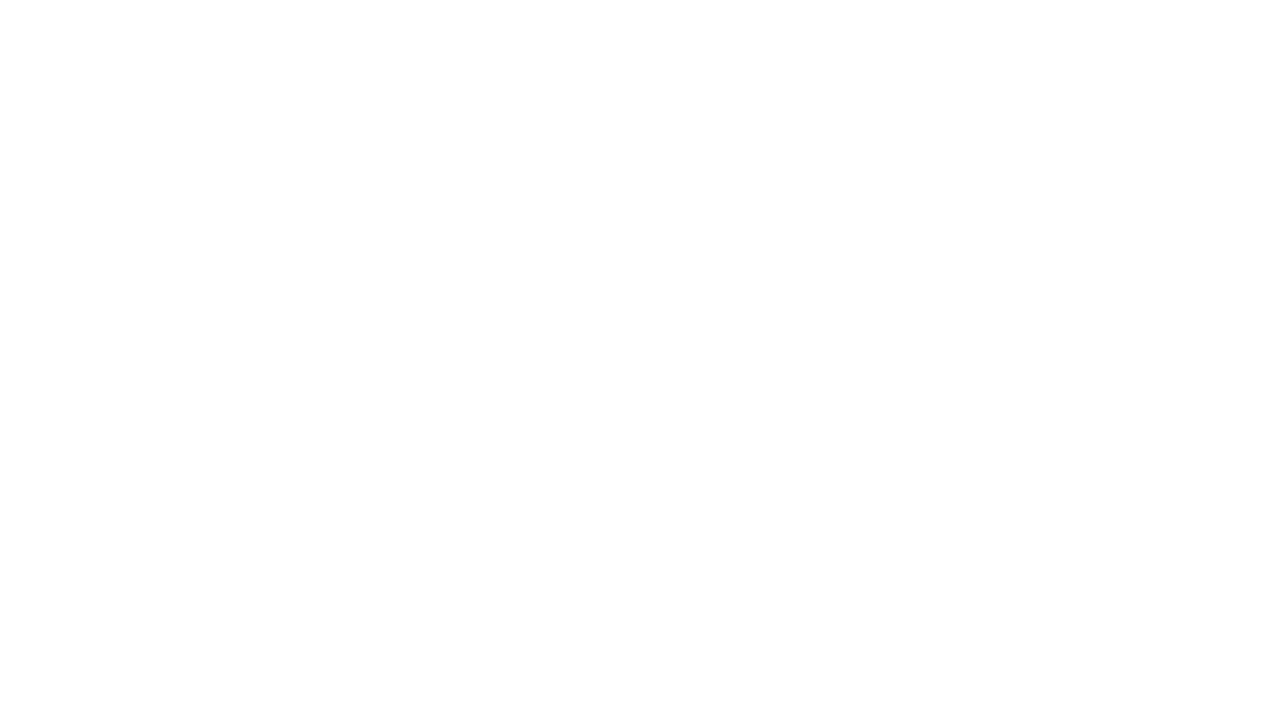

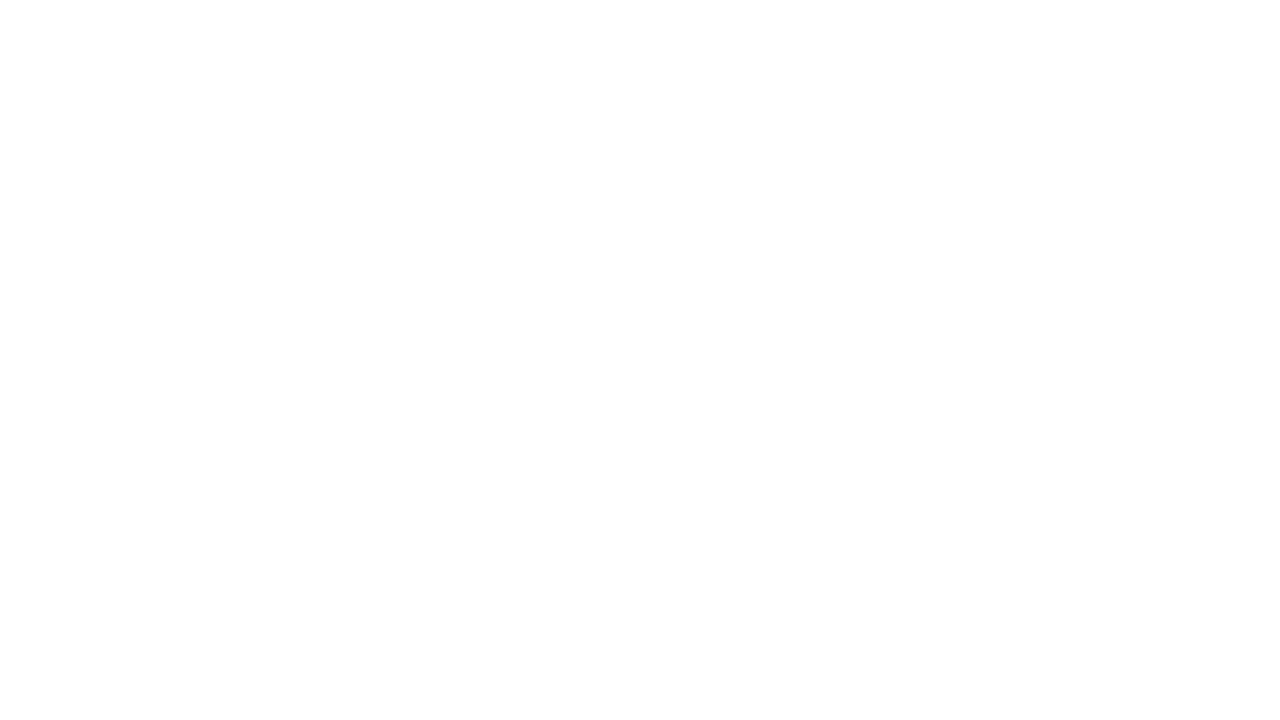